Navigates to MTM Tavern locations page, finds store location links, and visits the first location page to verify location details are displayed including name, address, phone, and hours.

Starting URL: https://mtmtavern.com/locations-menus/

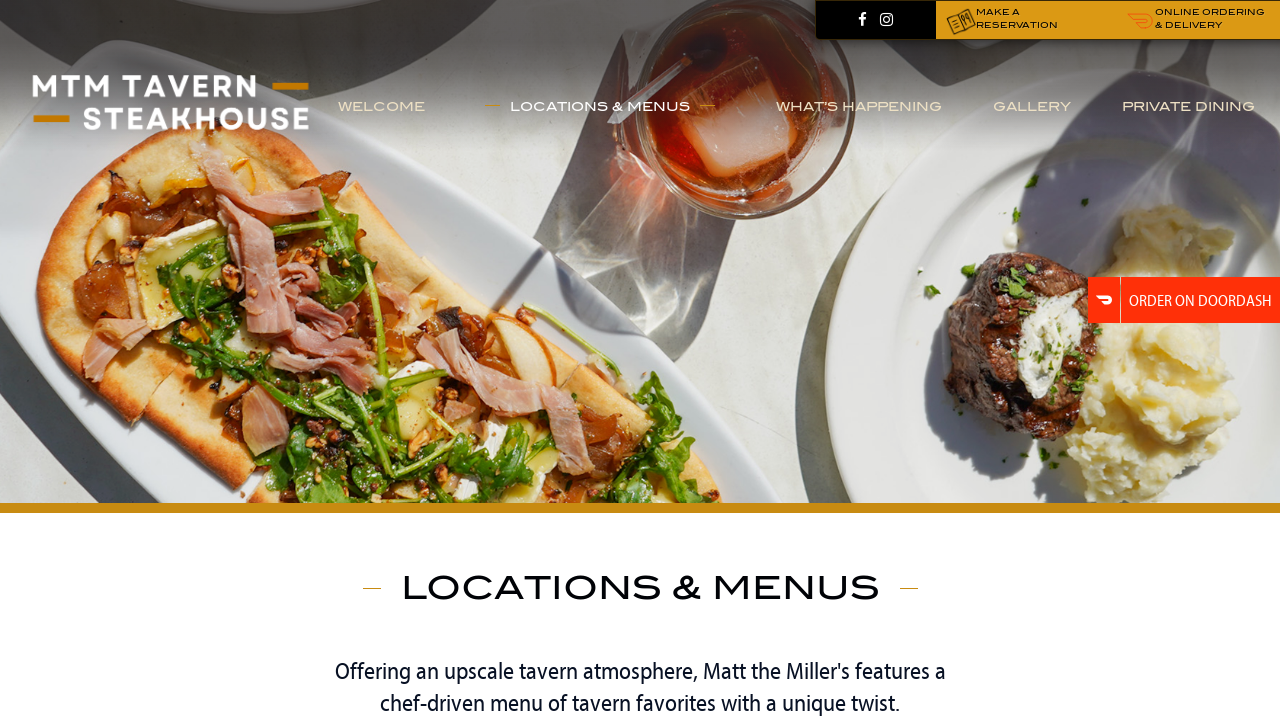

Waited for location links to load on MTM Tavern locations page
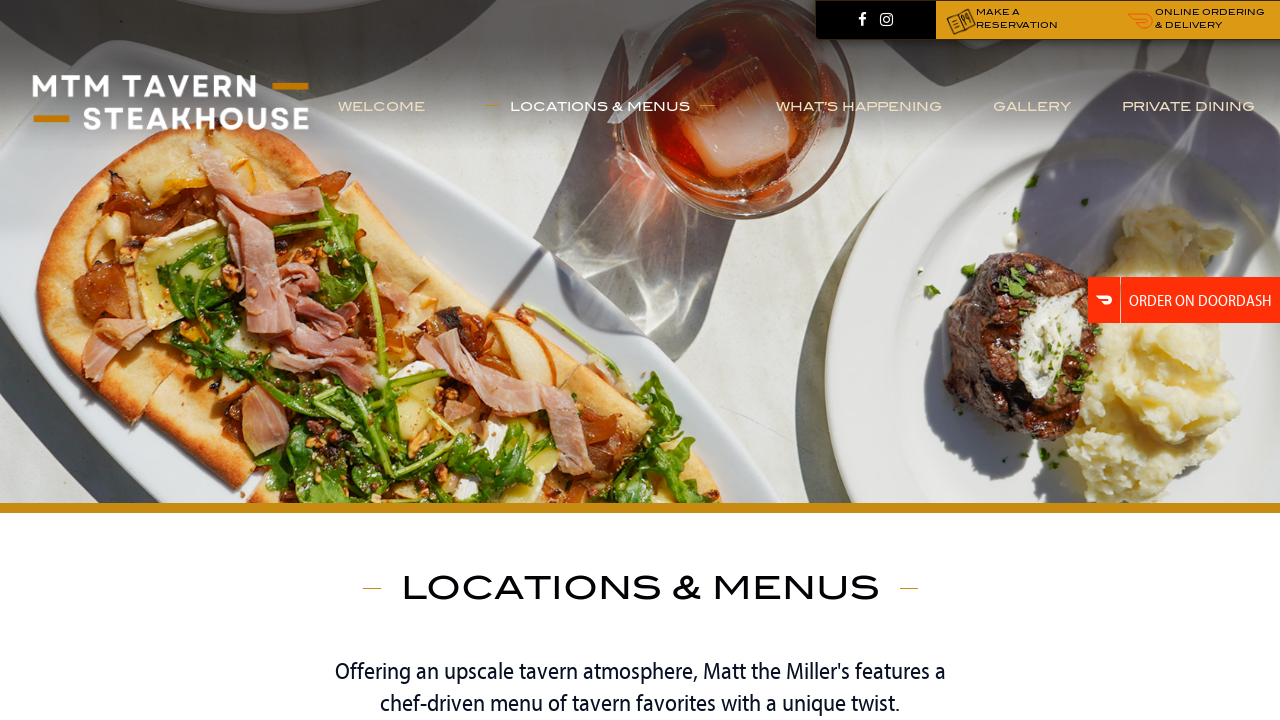

Located the first store location link
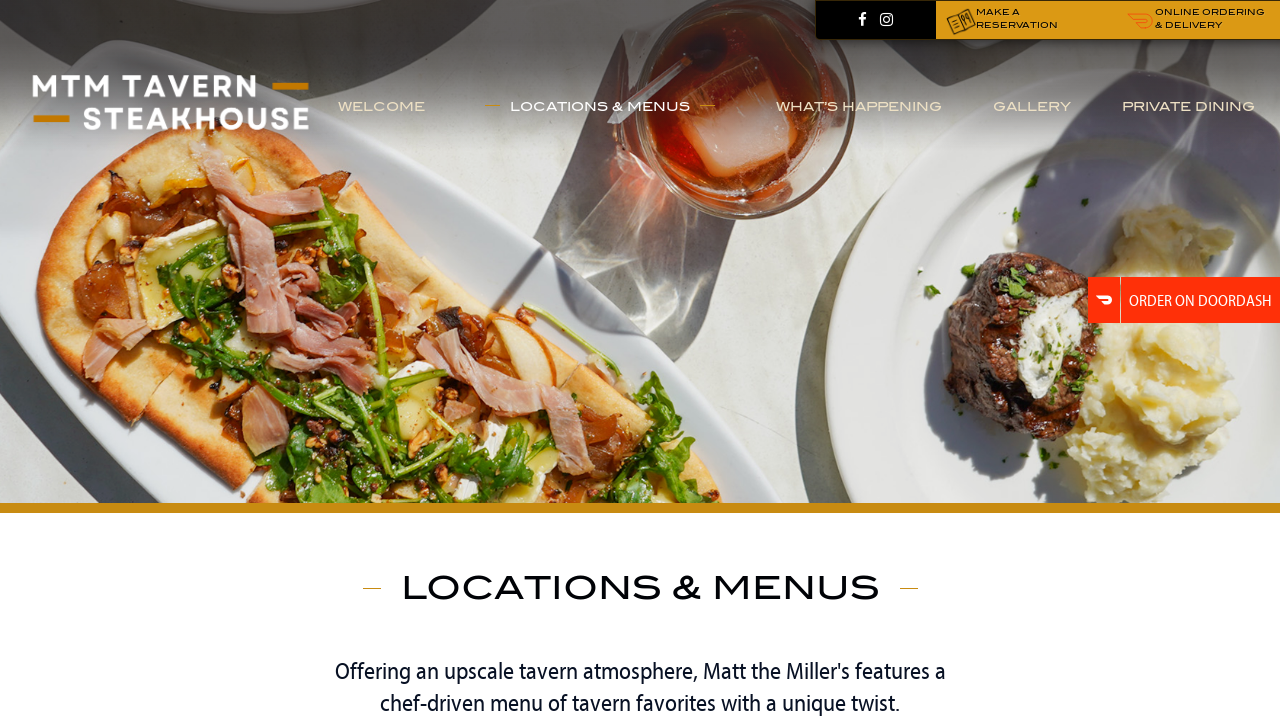

Retrieved href attribute from first store link
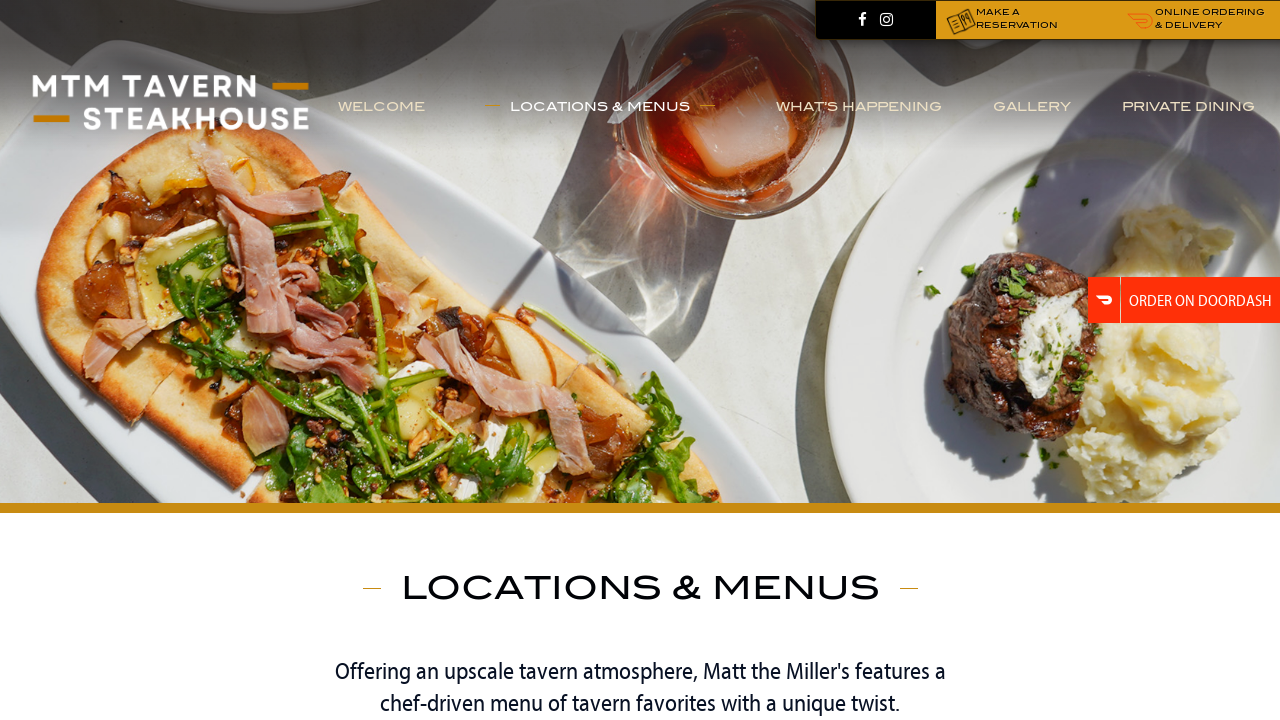

Navigated to the first store's location page
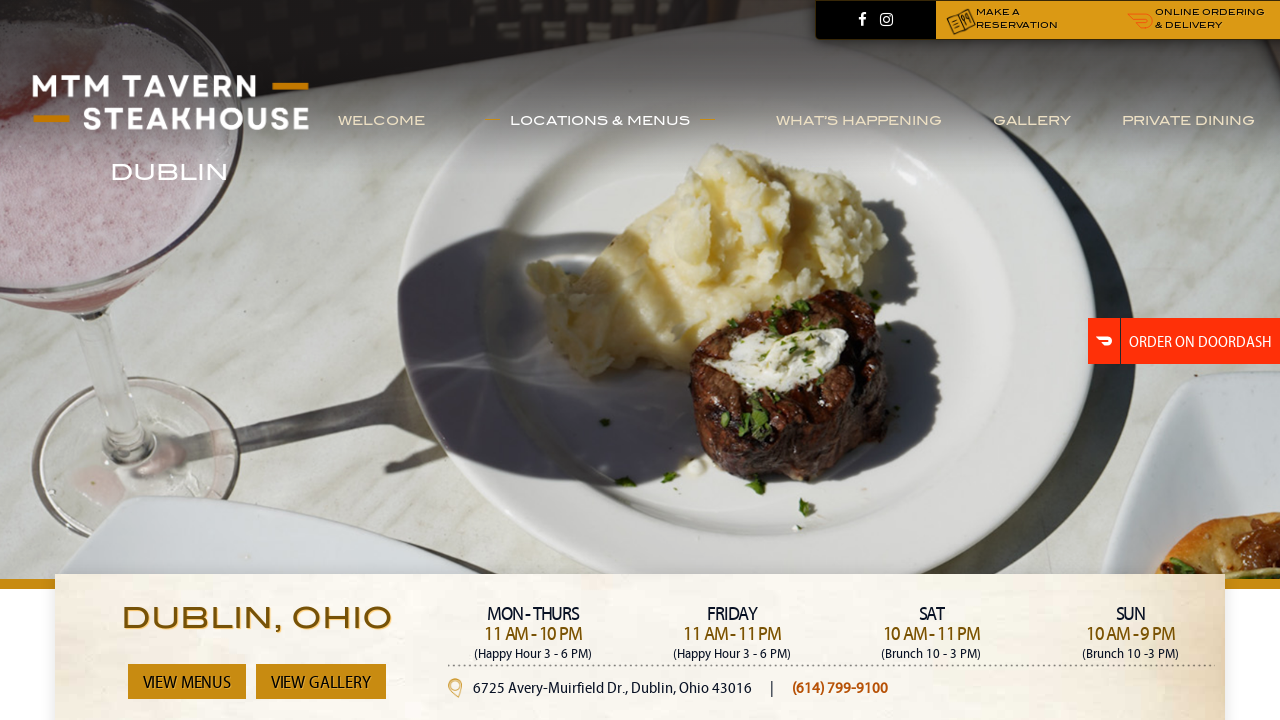

Waited for and verified store name heading is displayed
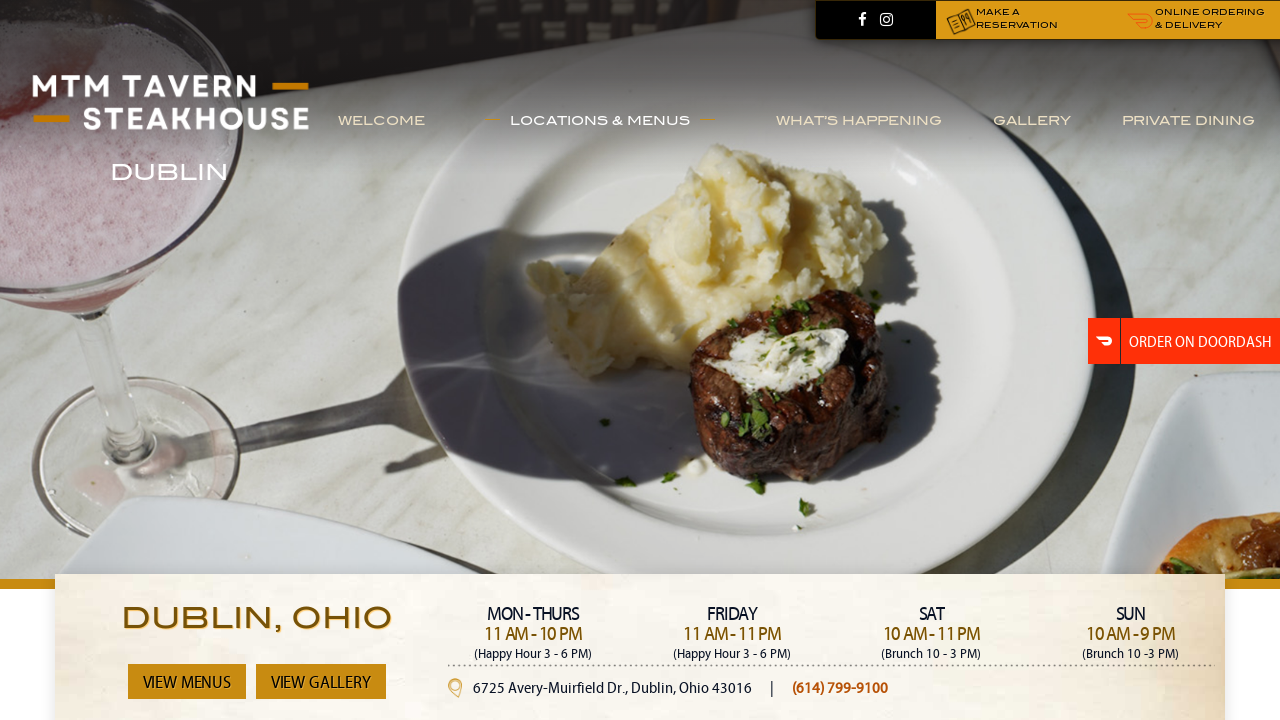

Waited for and verified store address is displayed
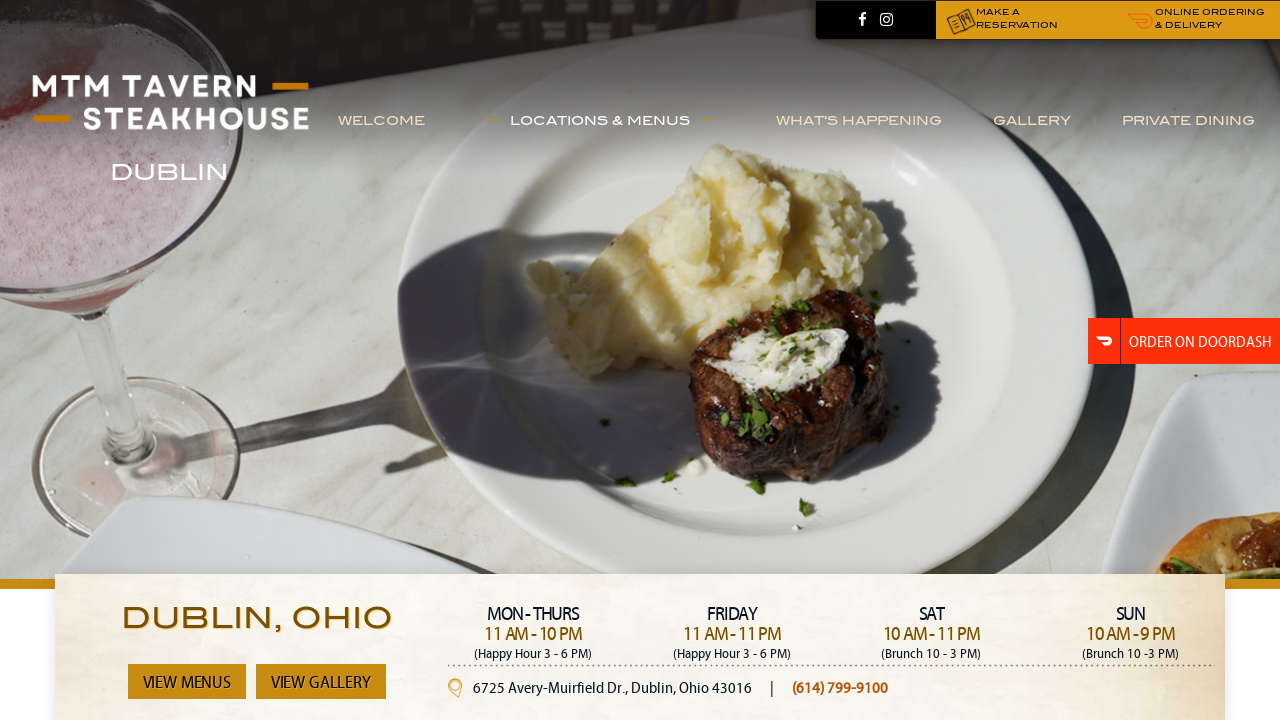

Waited for and verified phone number link is displayed
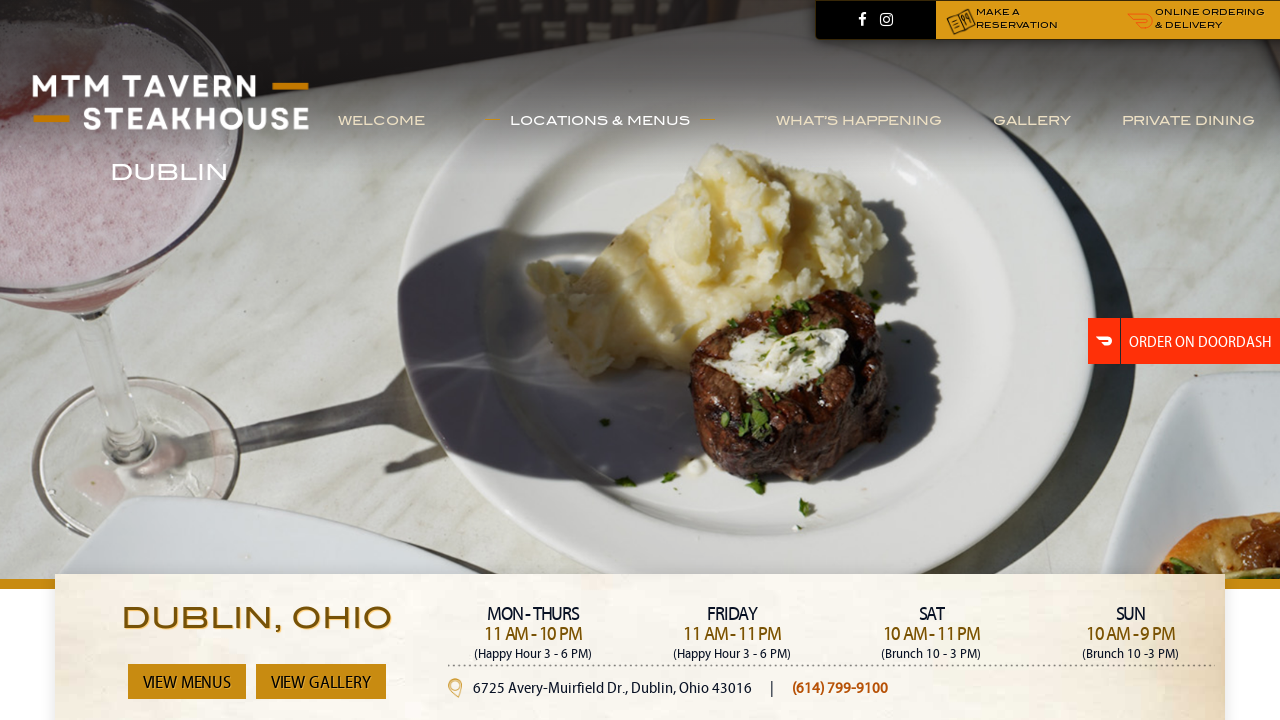

Waited for and verified business hours are displayed
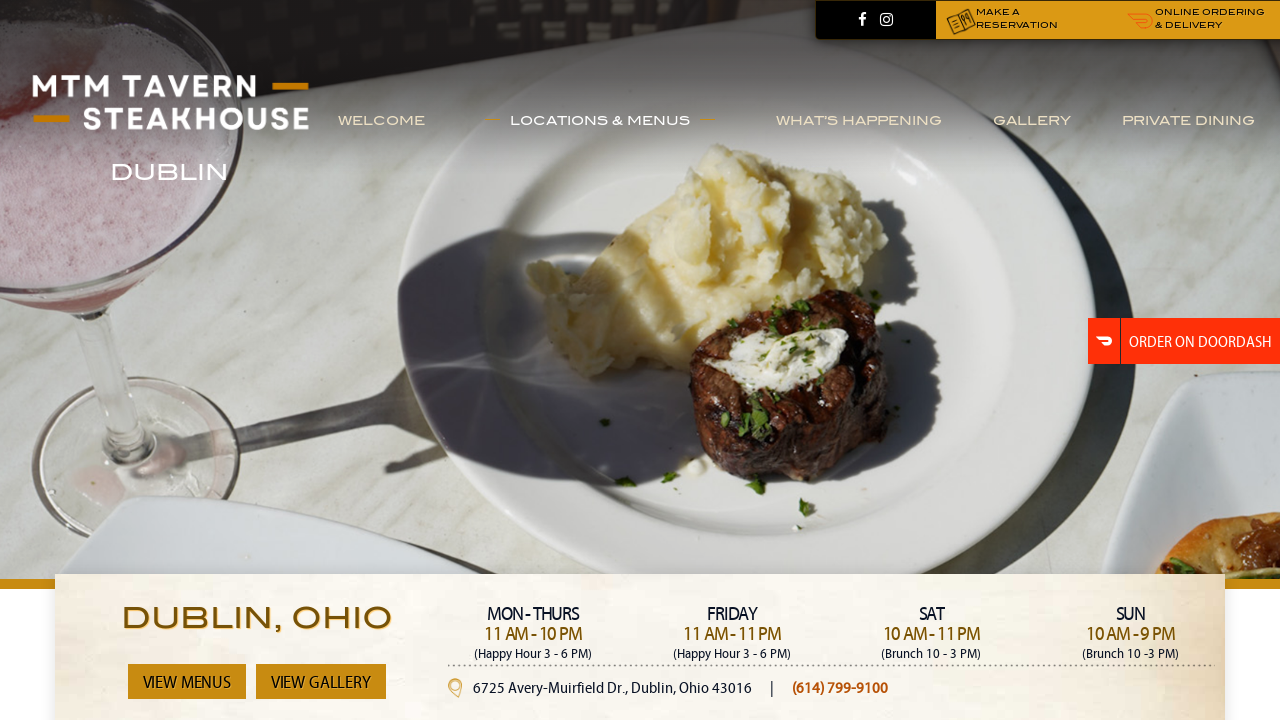

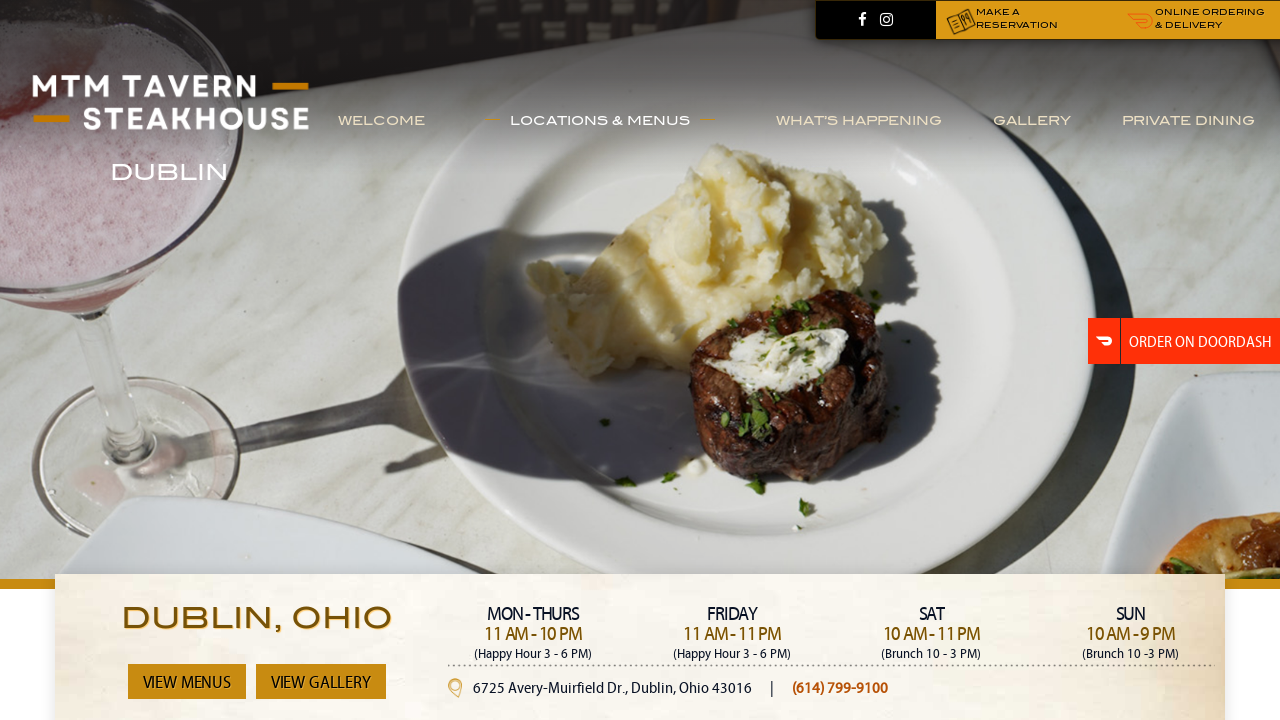